Tests login form validation by entering username, clearing password field, and verifying the "Password is required" error message appears

Starting URL: https://www.saucedemo.com/

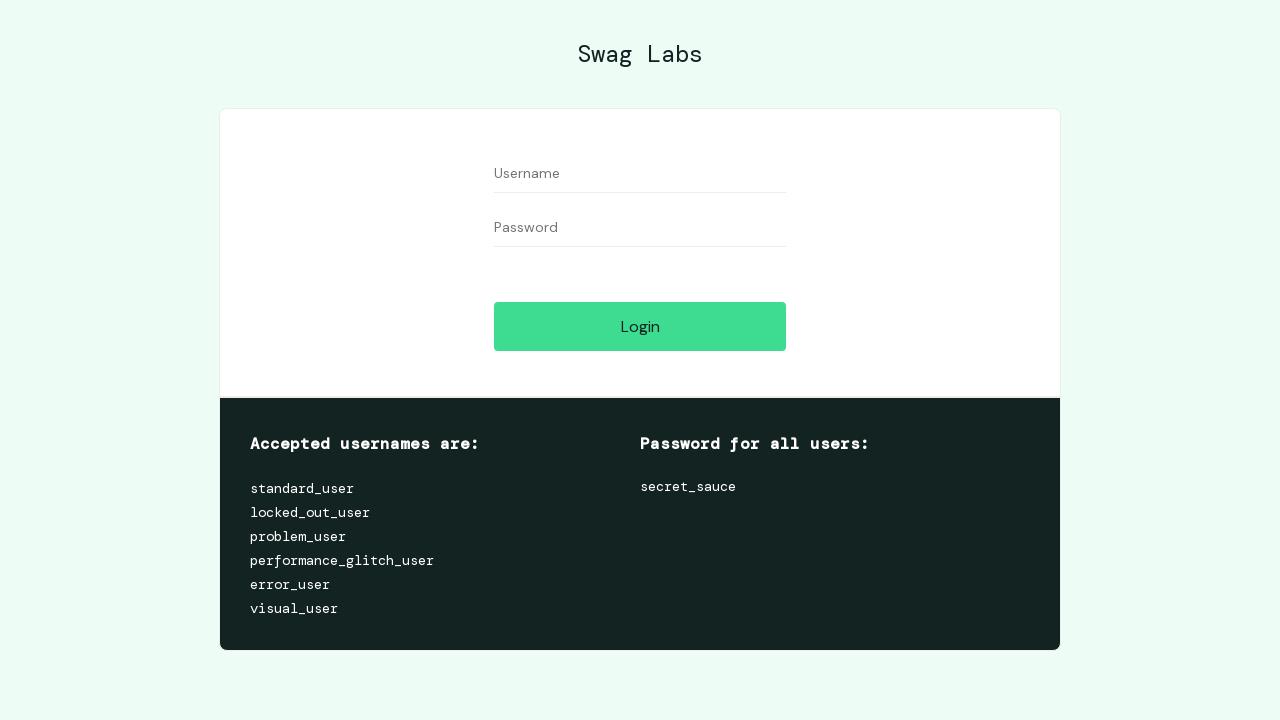

Entered username 'standard_user' into the Username field on input[id='user-name']
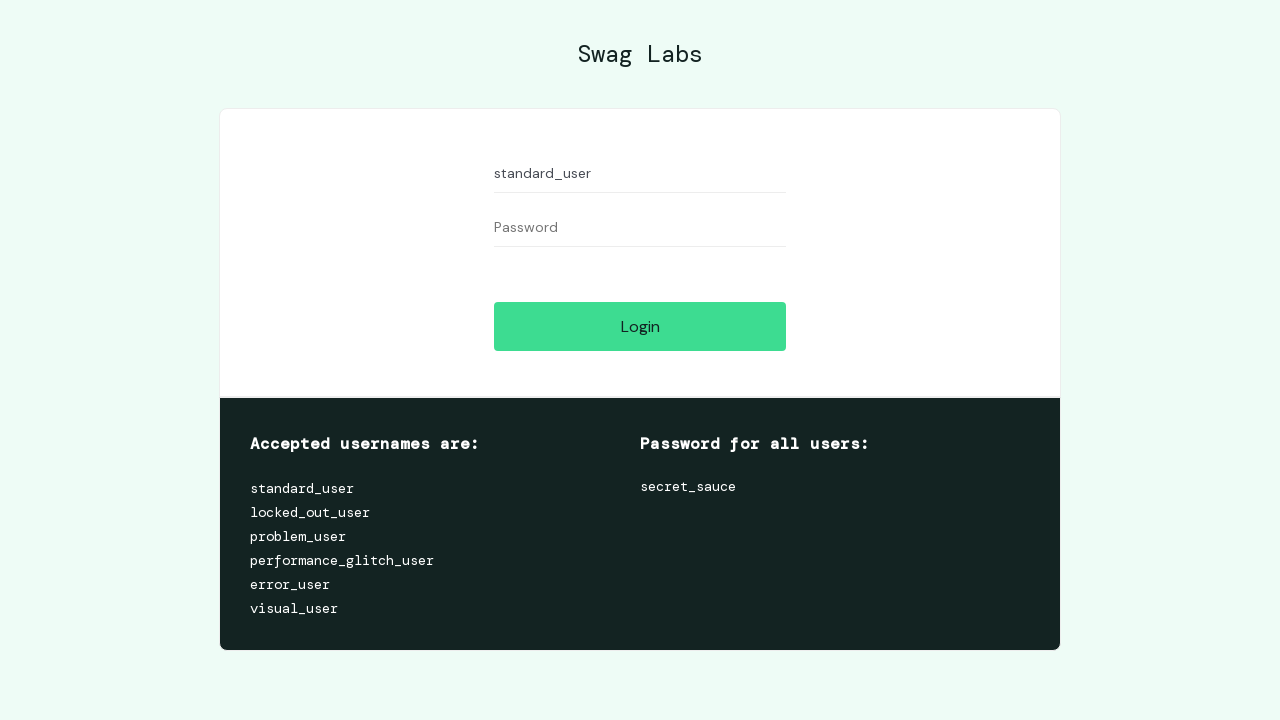

Entered password into the Password field on input[id='password']
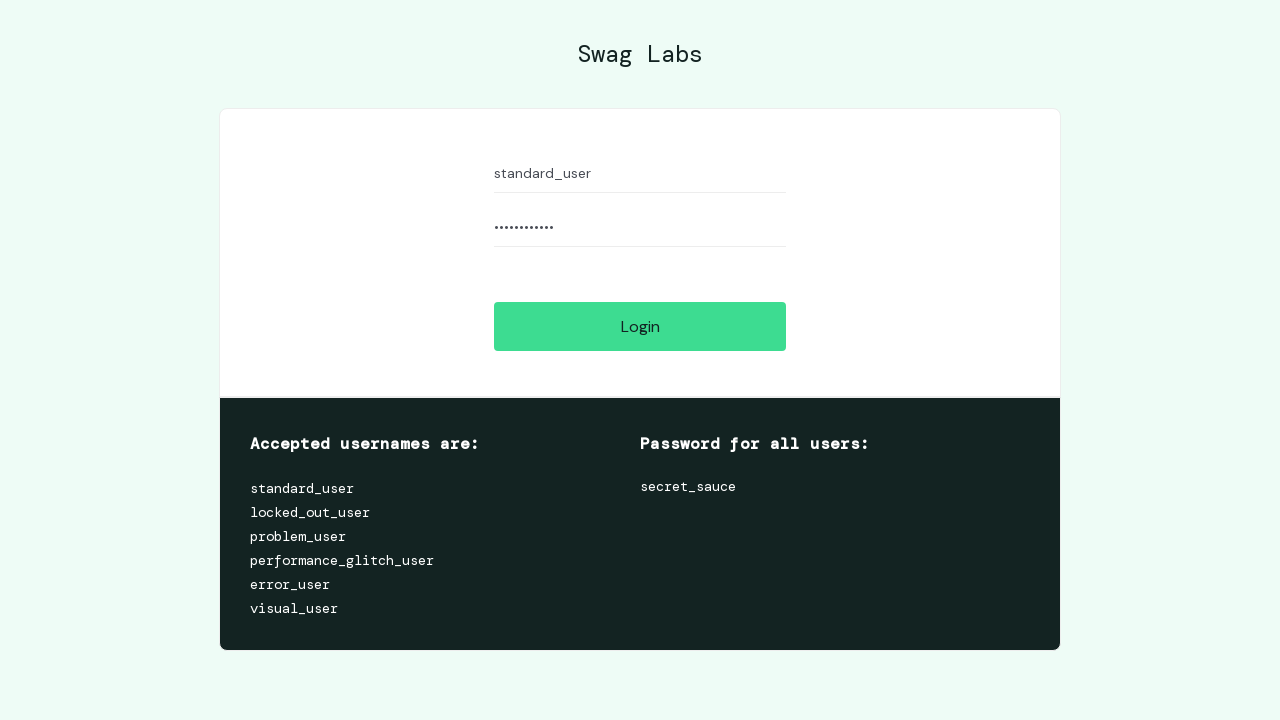

Cleared the Password field on input[id='password']
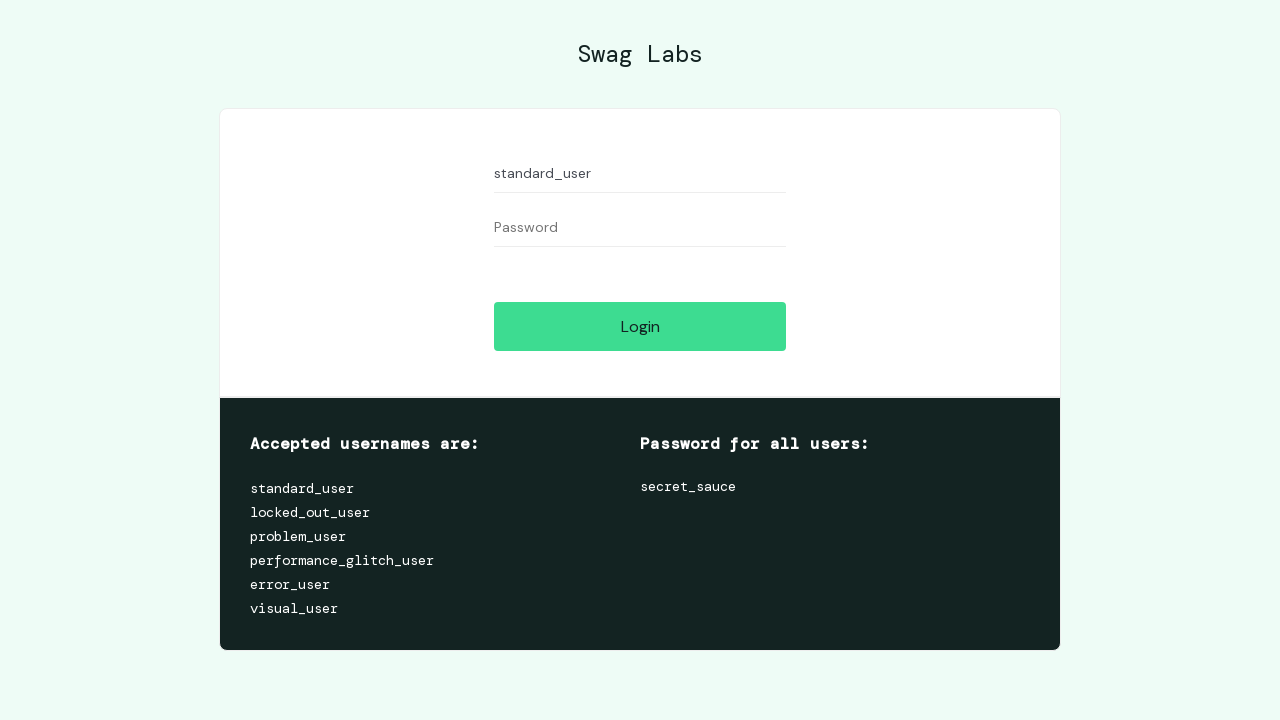

Clicked the Login button at (640, 326) on input[id='login-button']
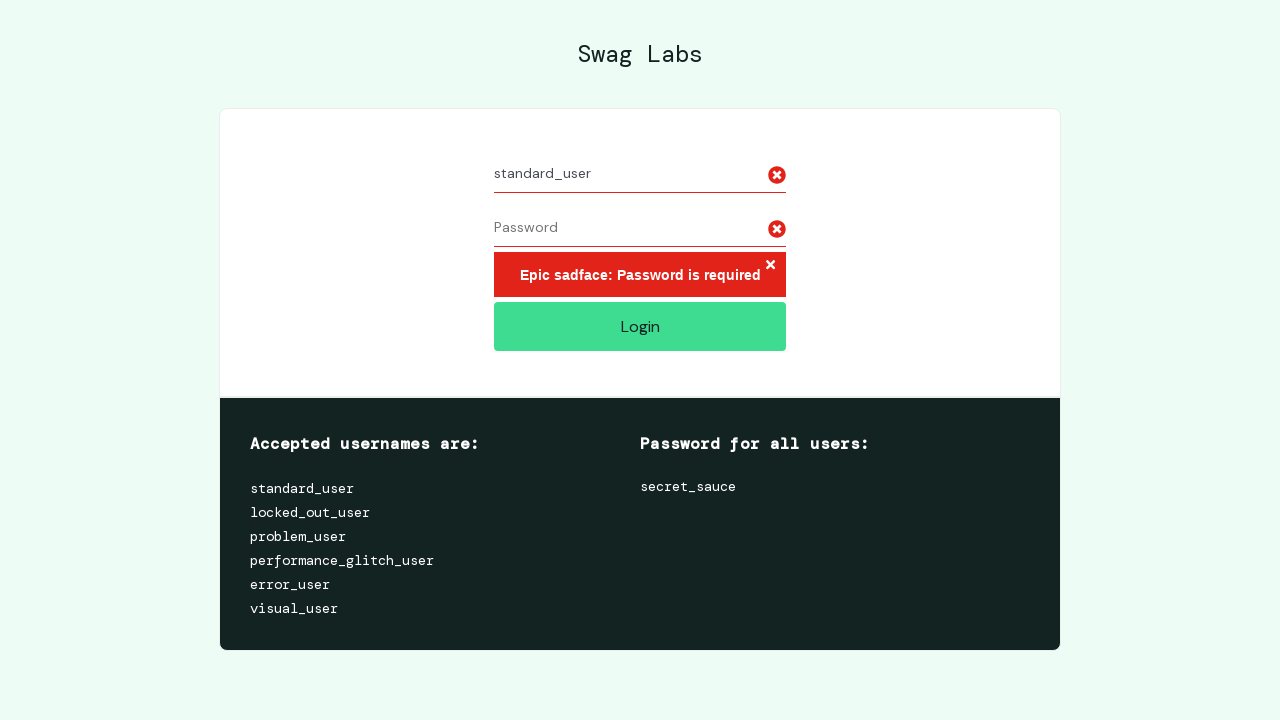

Error message element loaded
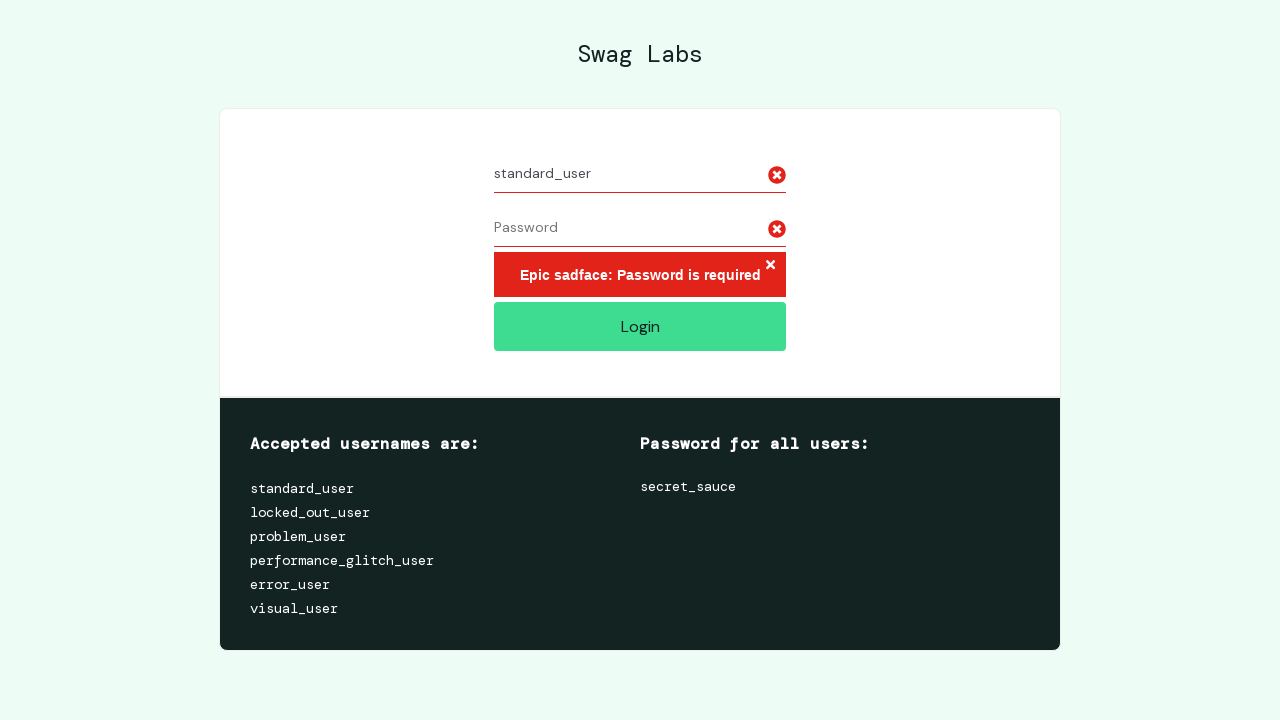

Retrieved error message text
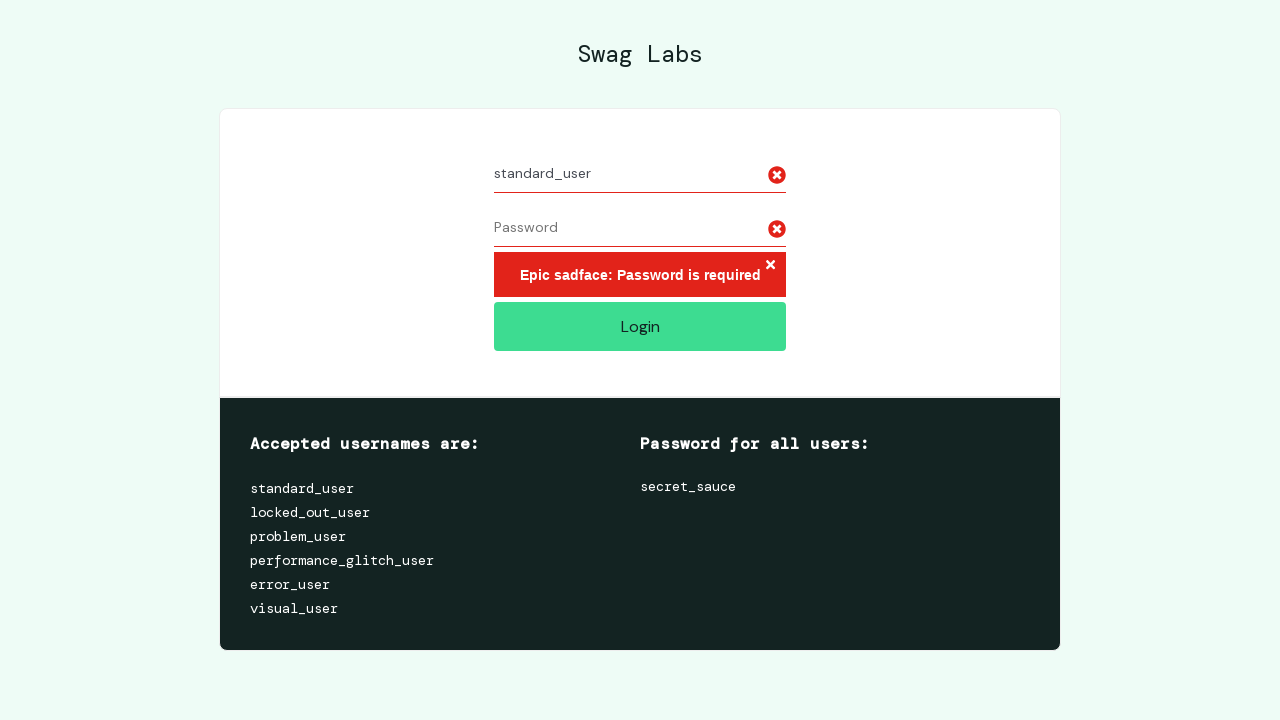

Verified 'Password is required' error message is displayed
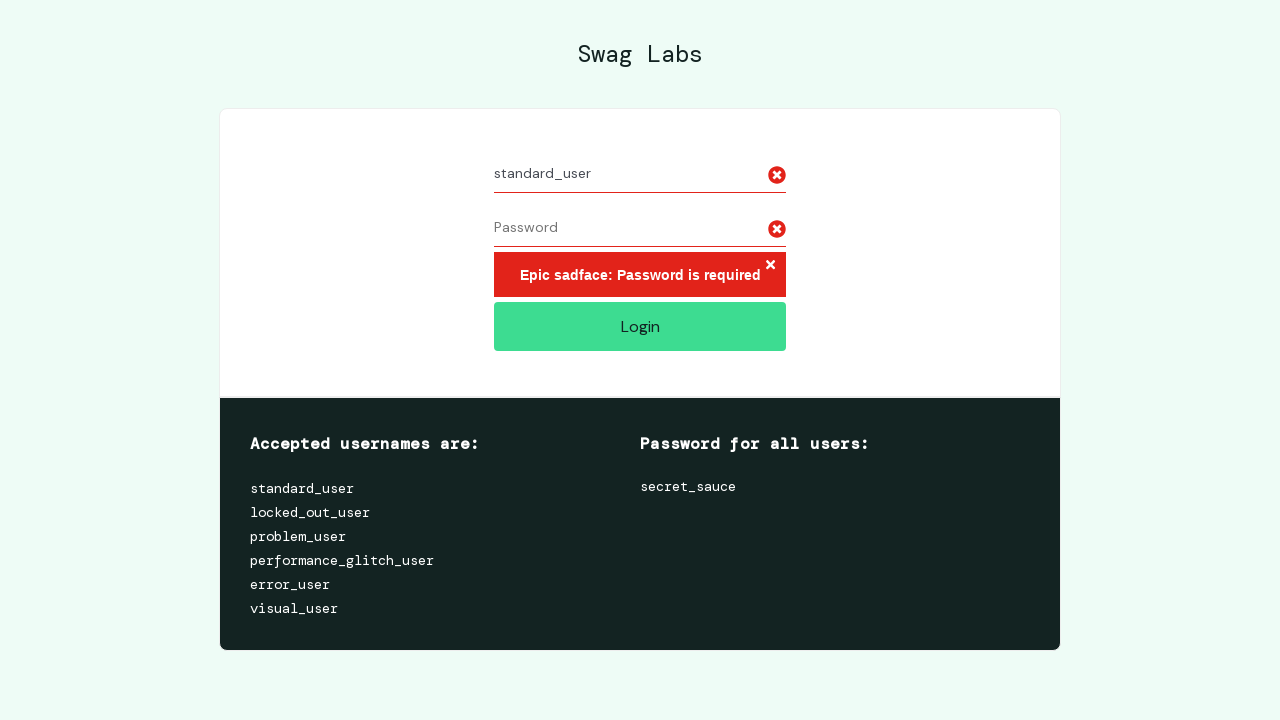

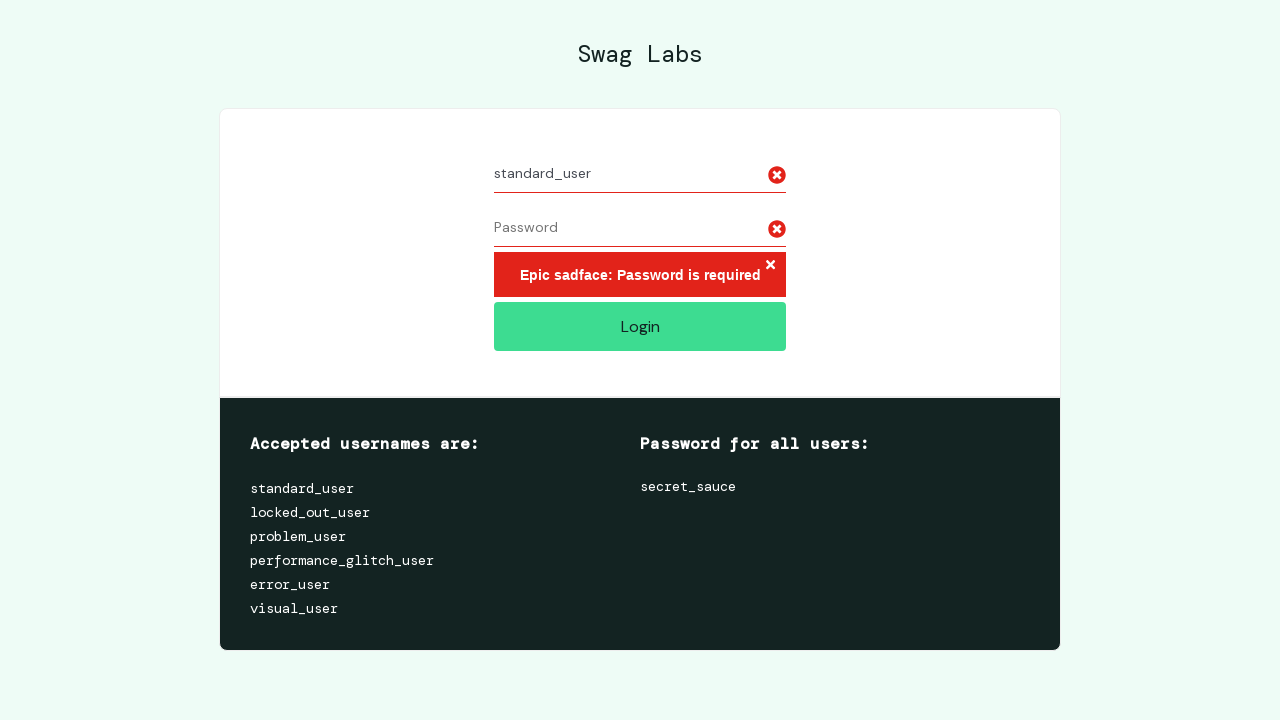